Tests that the currently applied filter link is highlighted with the selected class

Starting URL: https://demo.playwright.dev/todomvc

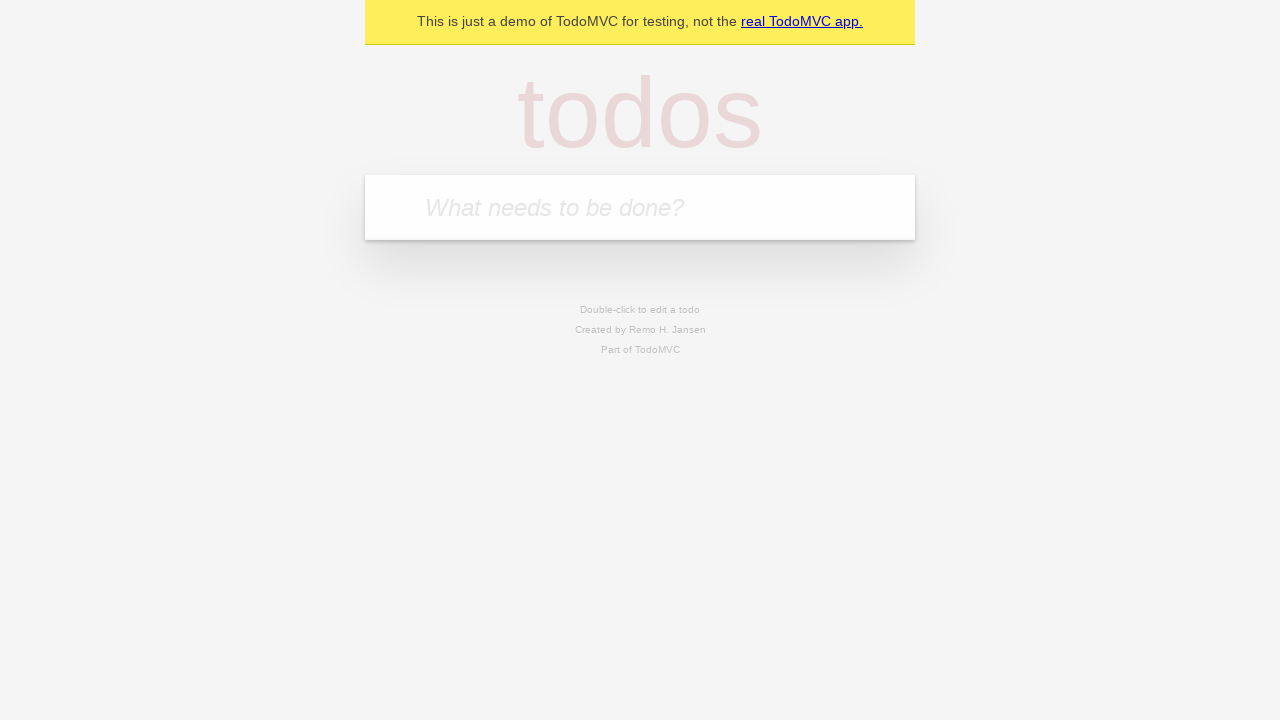

Filled todo input with 'buy some cheese' on internal:attr=[placeholder="What needs to be done?"i]
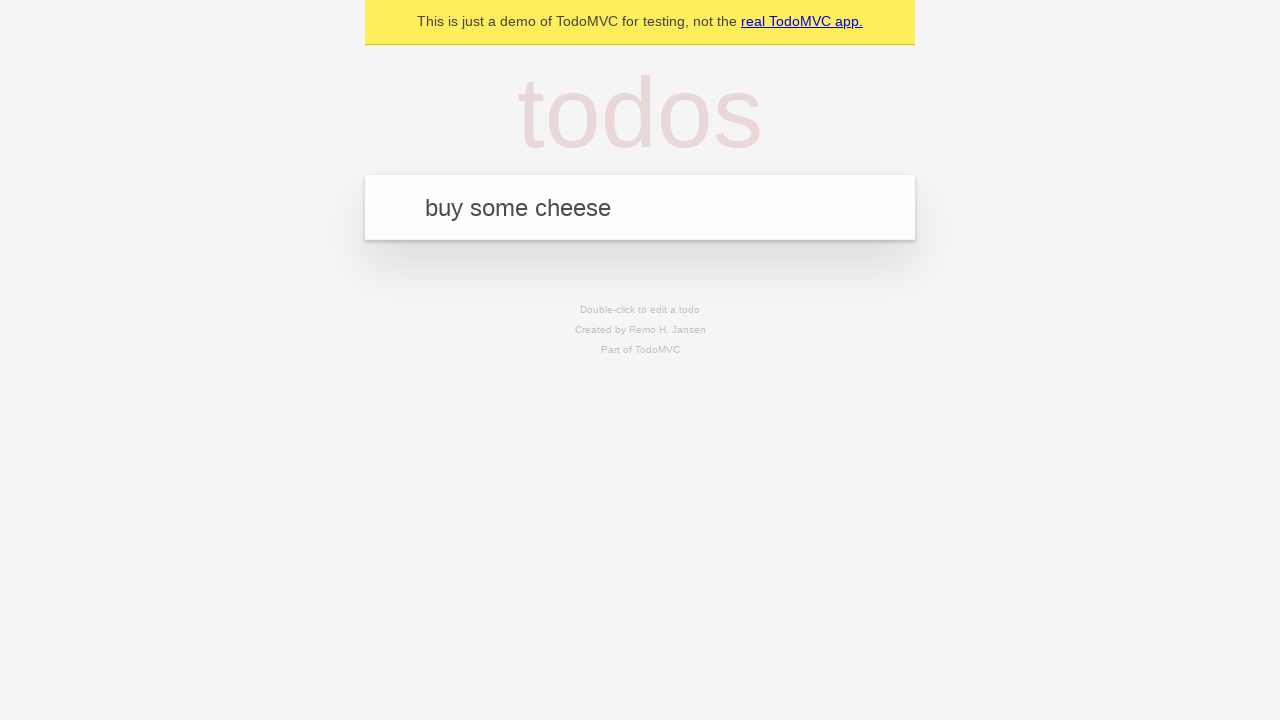

Pressed Enter to add first todo on internal:attr=[placeholder="What needs to be done?"i]
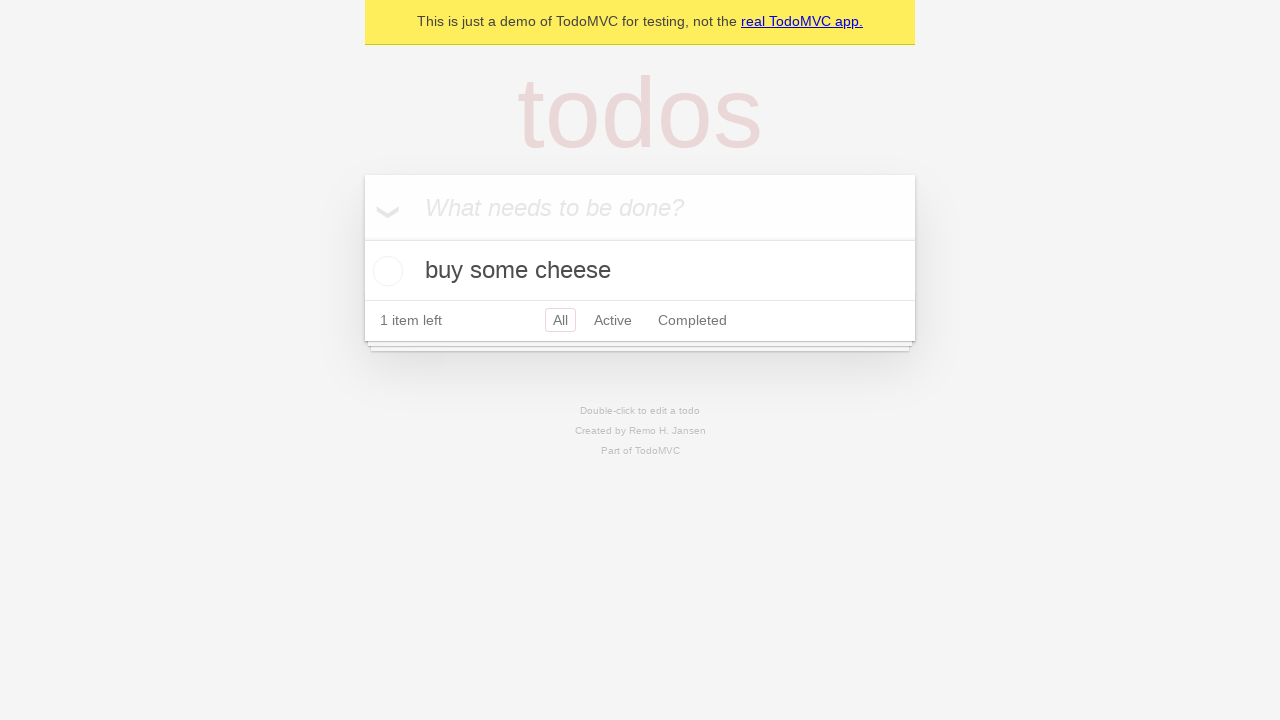

Filled todo input with 'feed the dog' on internal:attr=[placeholder="What needs to be done?"i]
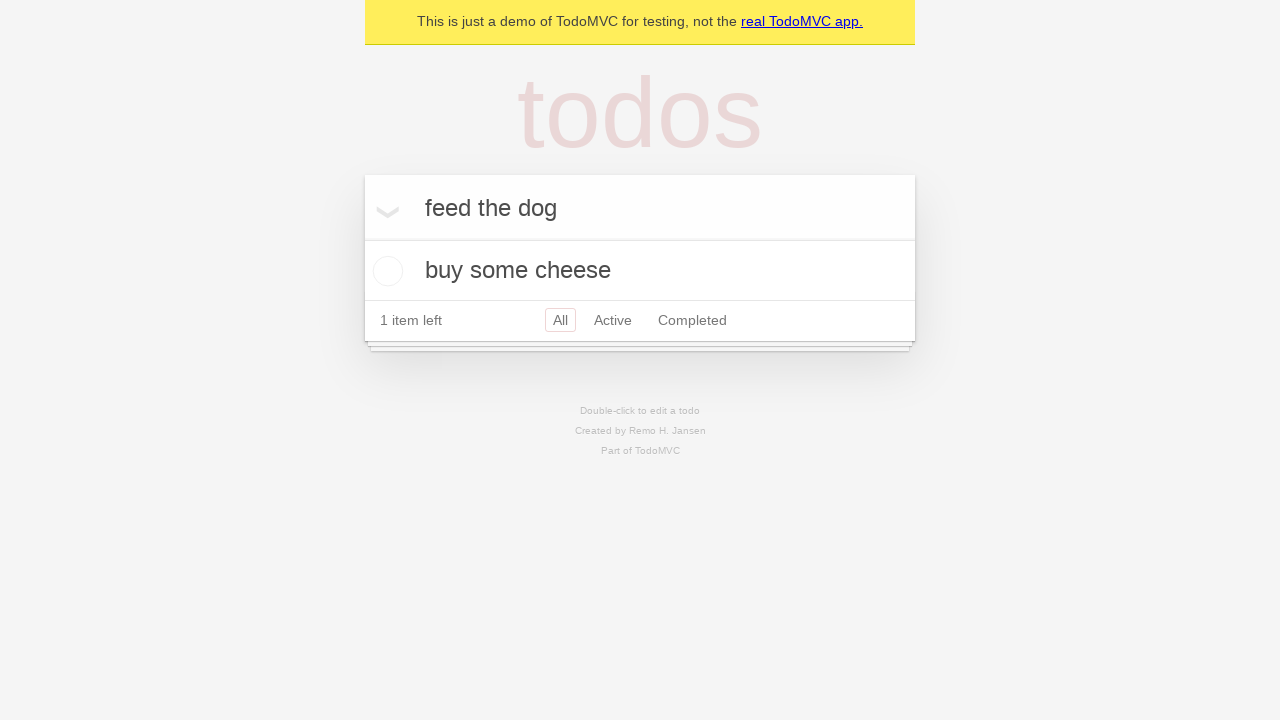

Pressed Enter to add second todo on internal:attr=[placeholder="What needs to be done?"i]
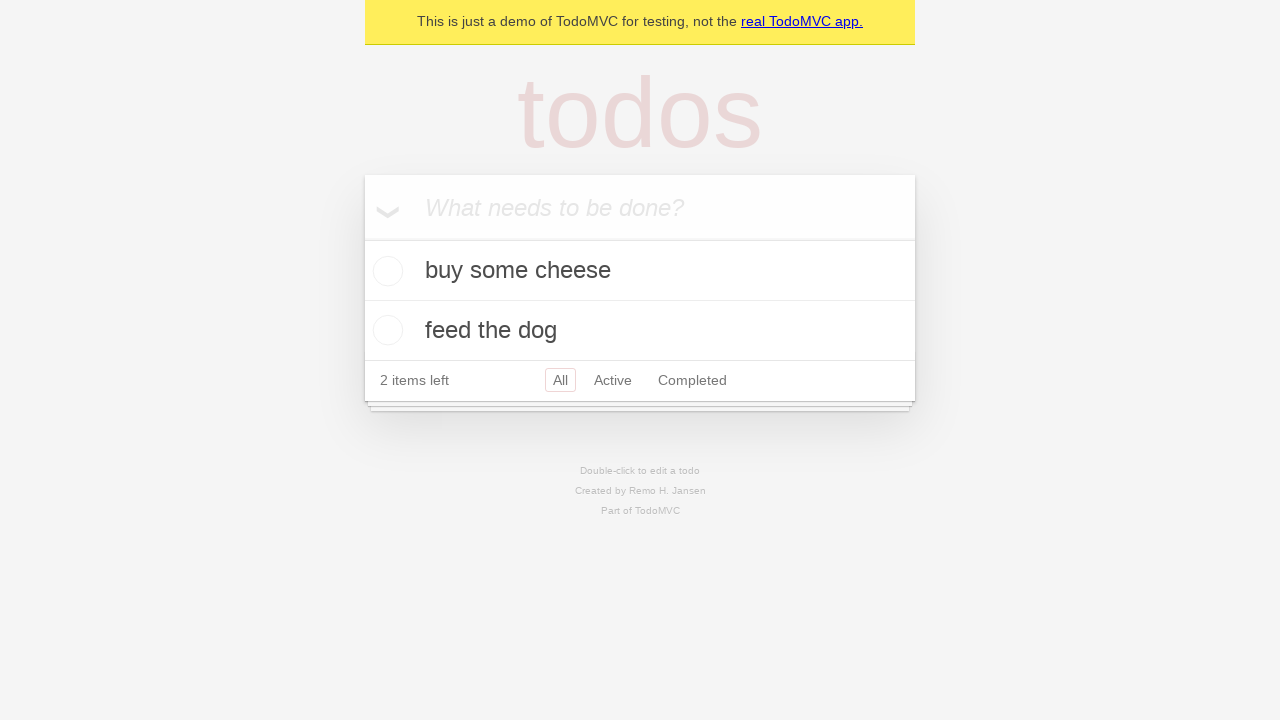

Filled todo input with 'book a doctors appointment' on internal:attr=[placeholder="What needs to be done?"i]
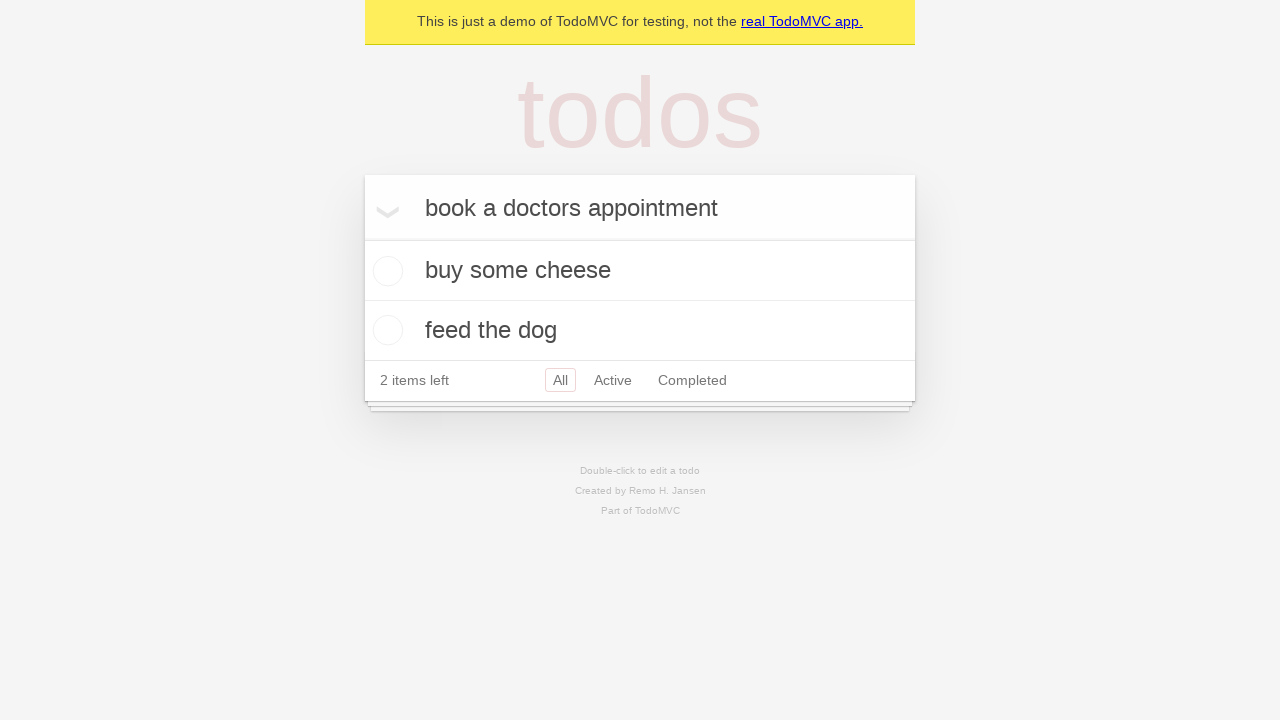

Pressed Enter to add third todo on internal:attr=[placeholder="What needs to be done?"i]
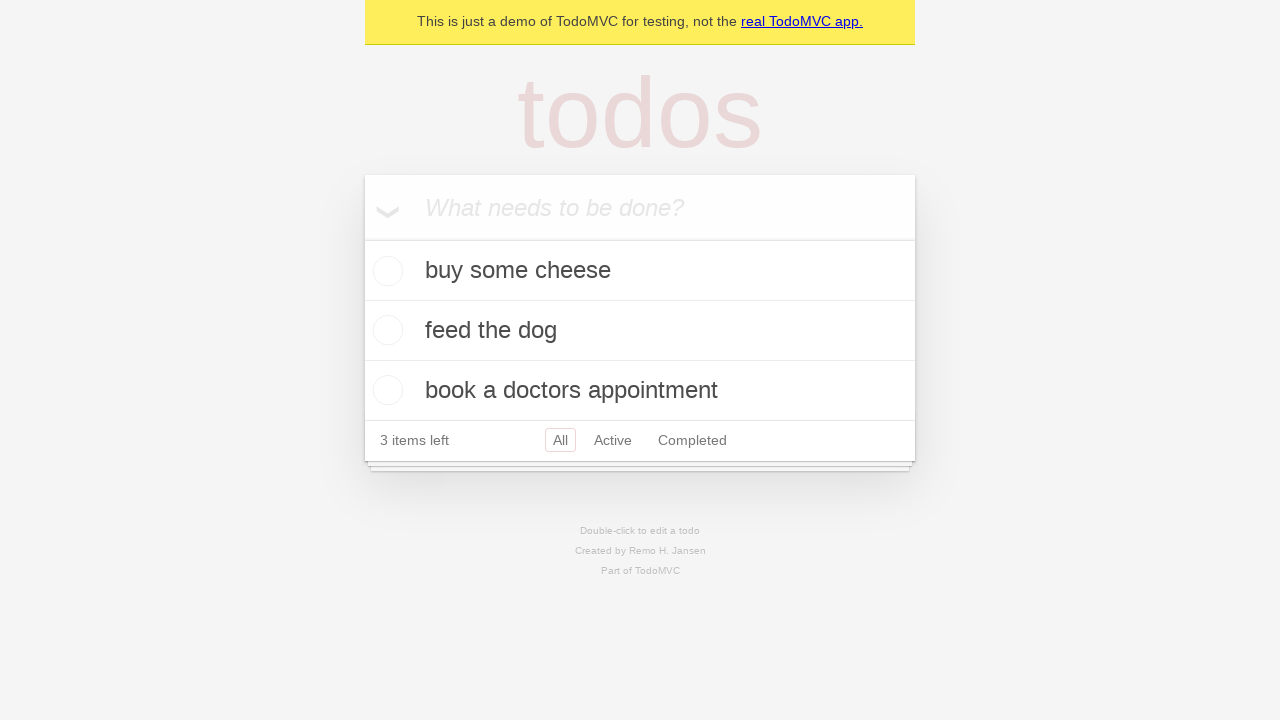

Clicked Active filter link at (613, 440) on internal:role=link[name="Active"i]
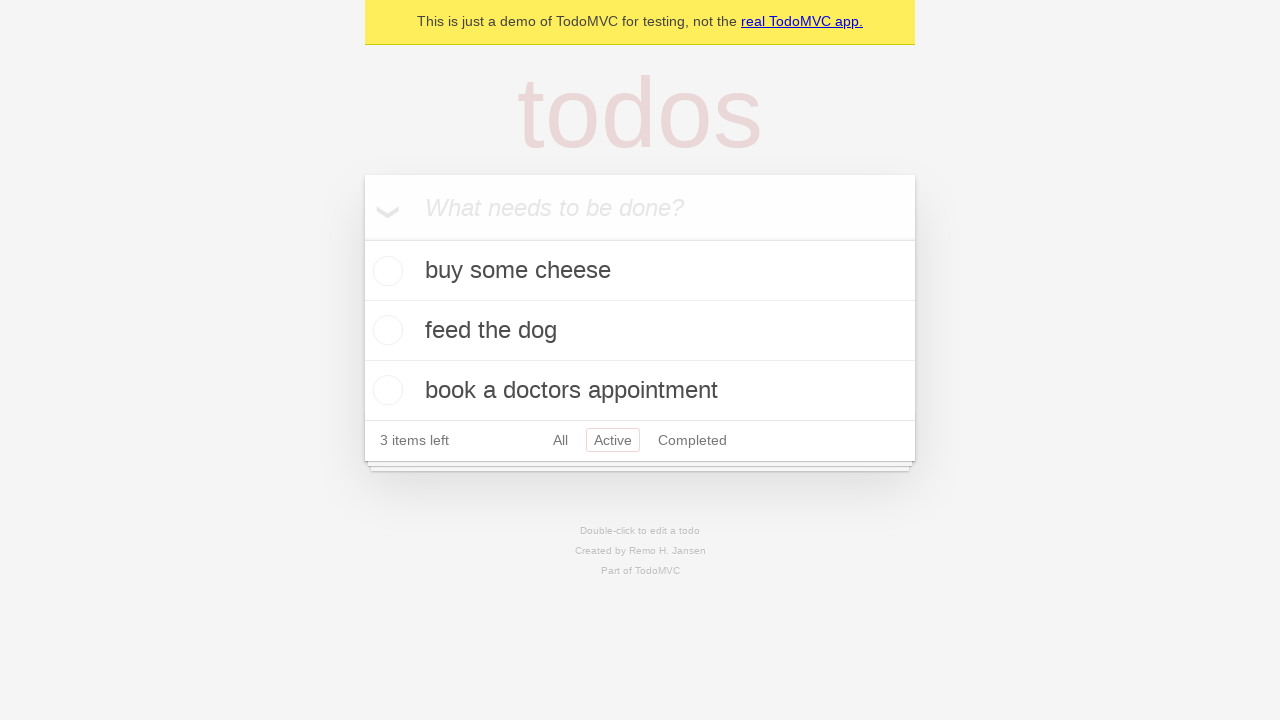

Clicked Completed filter link at (692, 440) on internal:role=link[name="Completed"i]
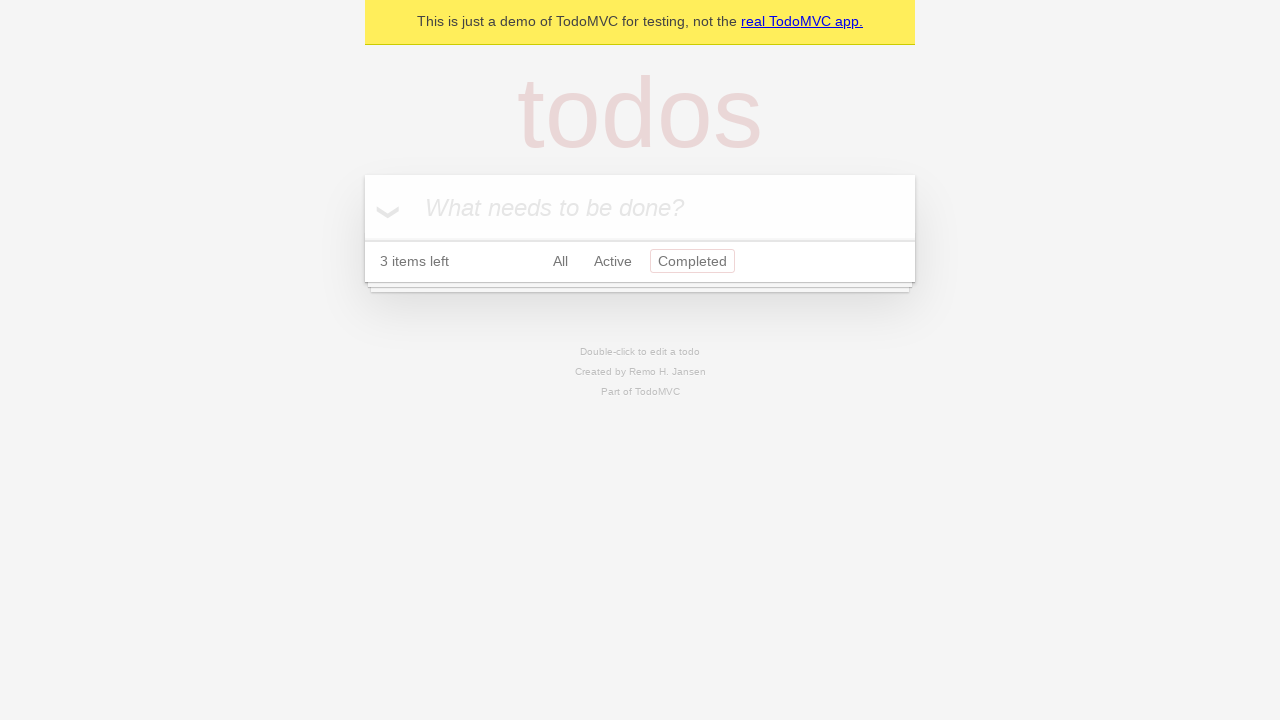

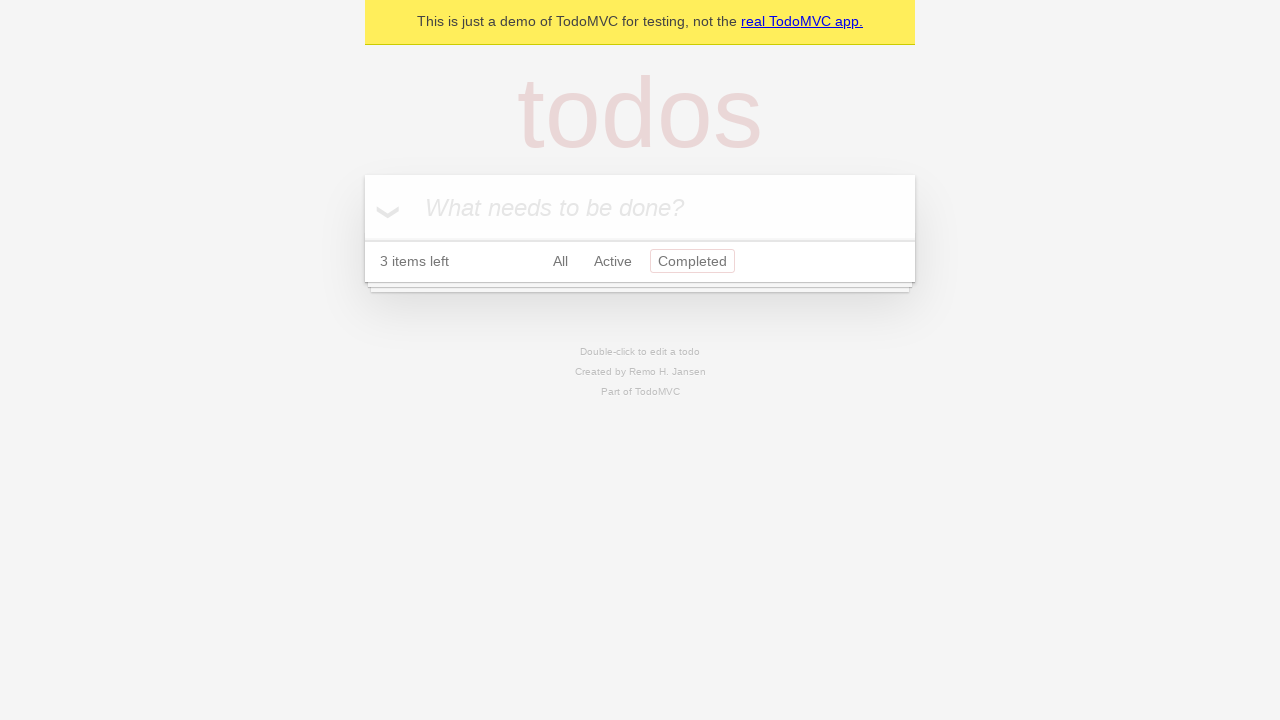